Tests right-click context menu functionality by performing a right-click action on a specific element

Starting URL: https://swisnl.github.io/jQuery-contextMenu/demo.html

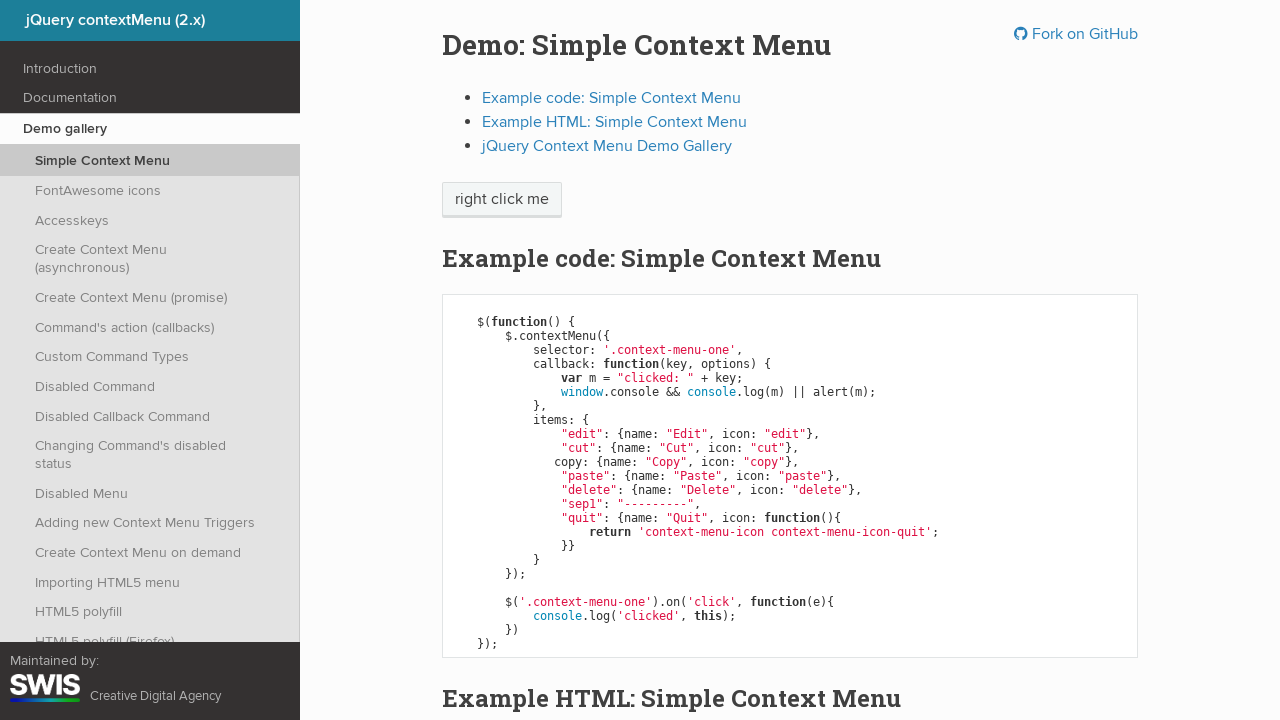

Located right-click target element with text 'right click me'
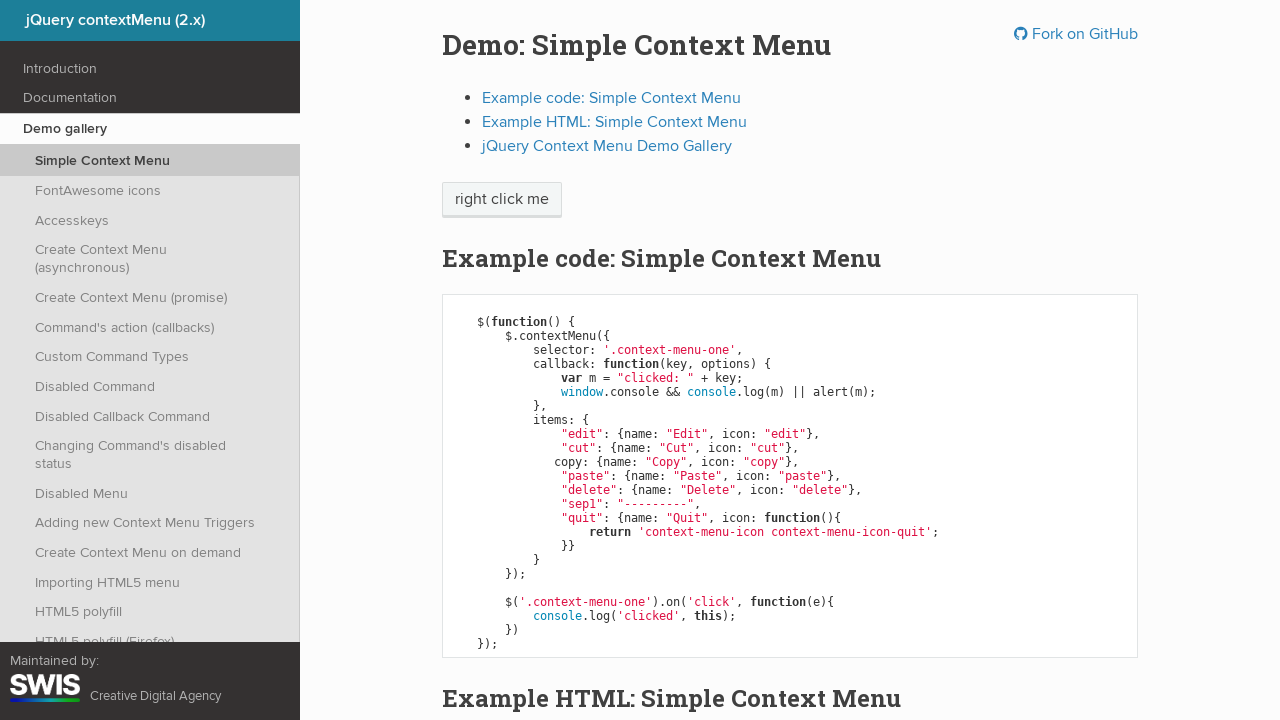

Performed right-click action on target element at (502, 200) on xpath=//span[text()='right click me']
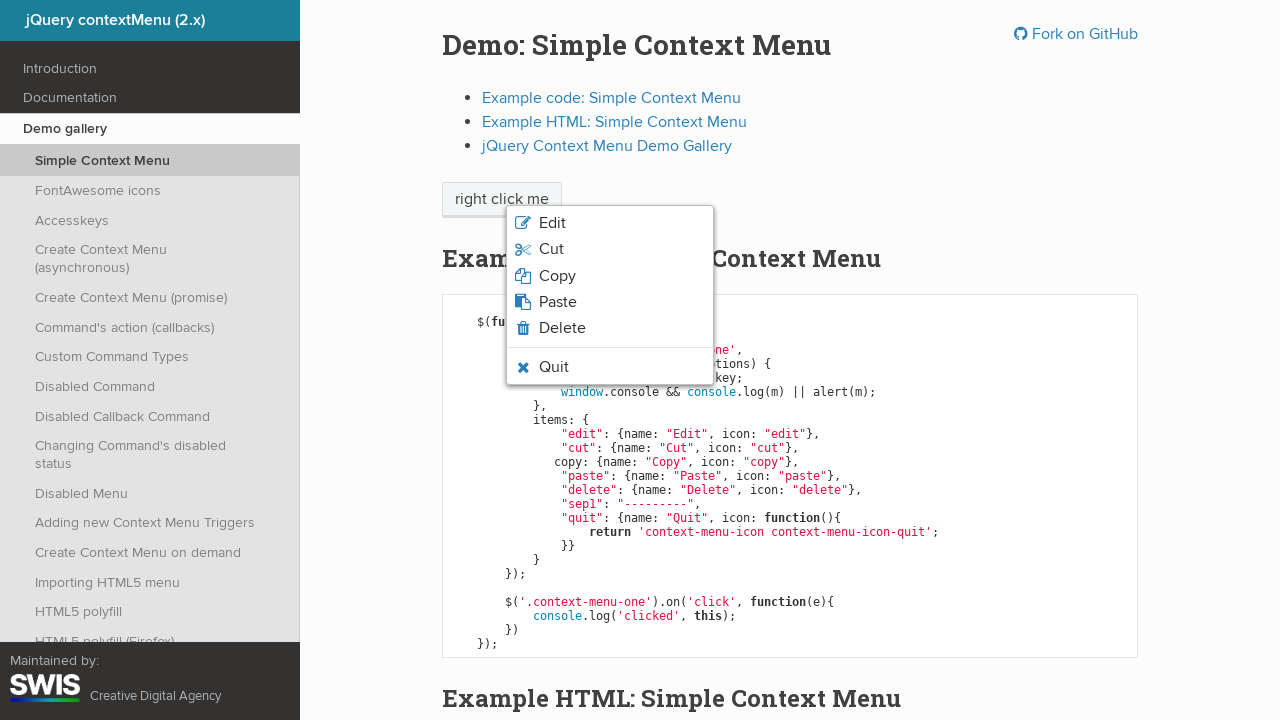

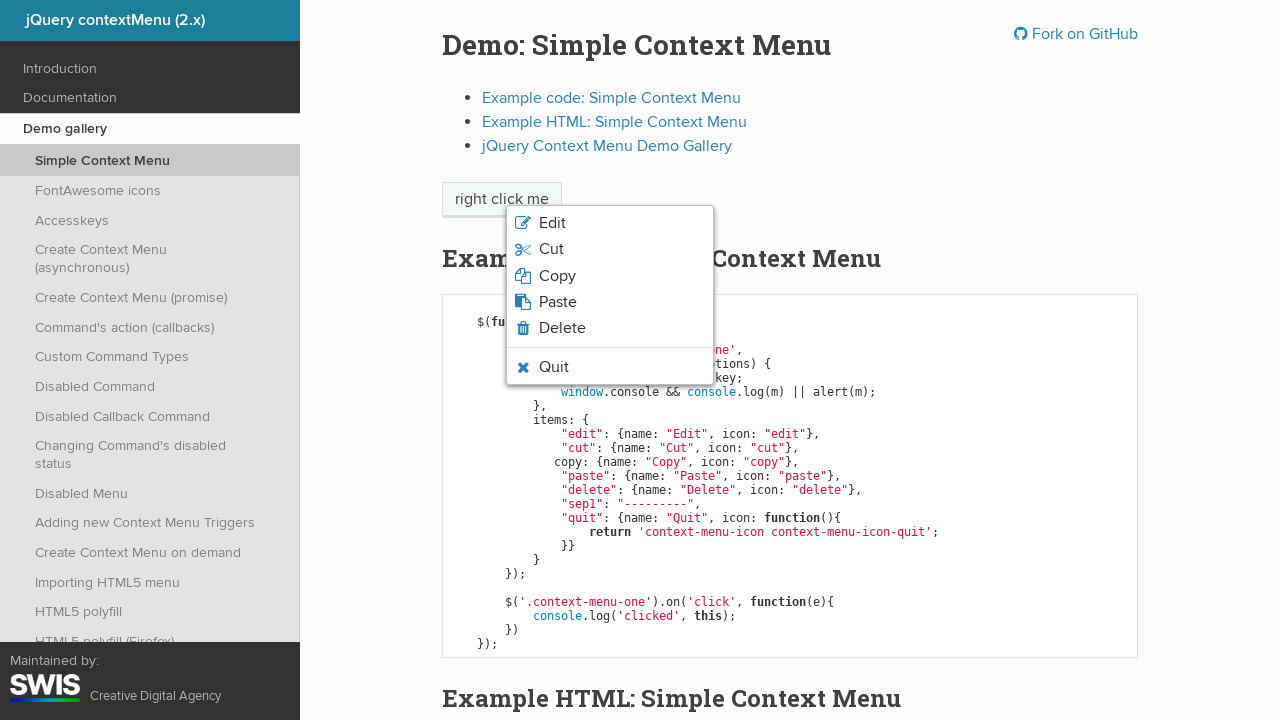